Tests the forgot password functionality by entering an email address and submitting the password recovery form on the Heroku test site.

Starting URL: http://the-internet.herokuapp.com/forgot_password

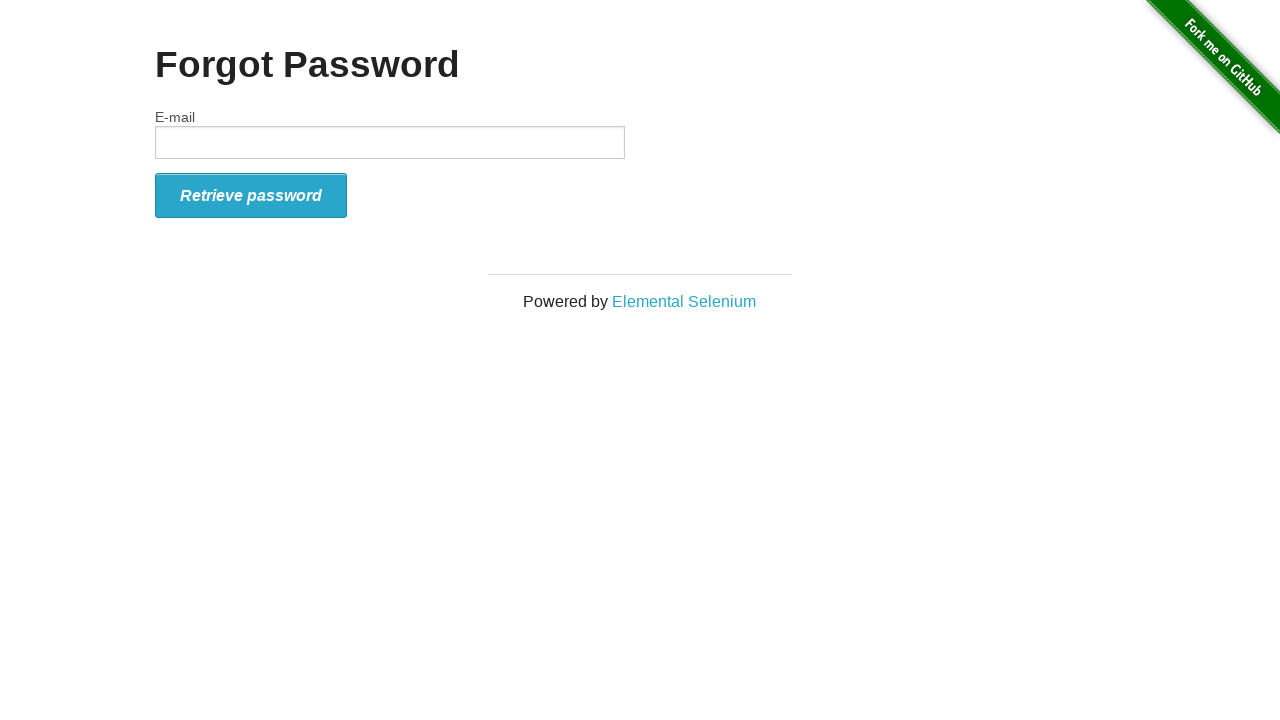

Located email input field
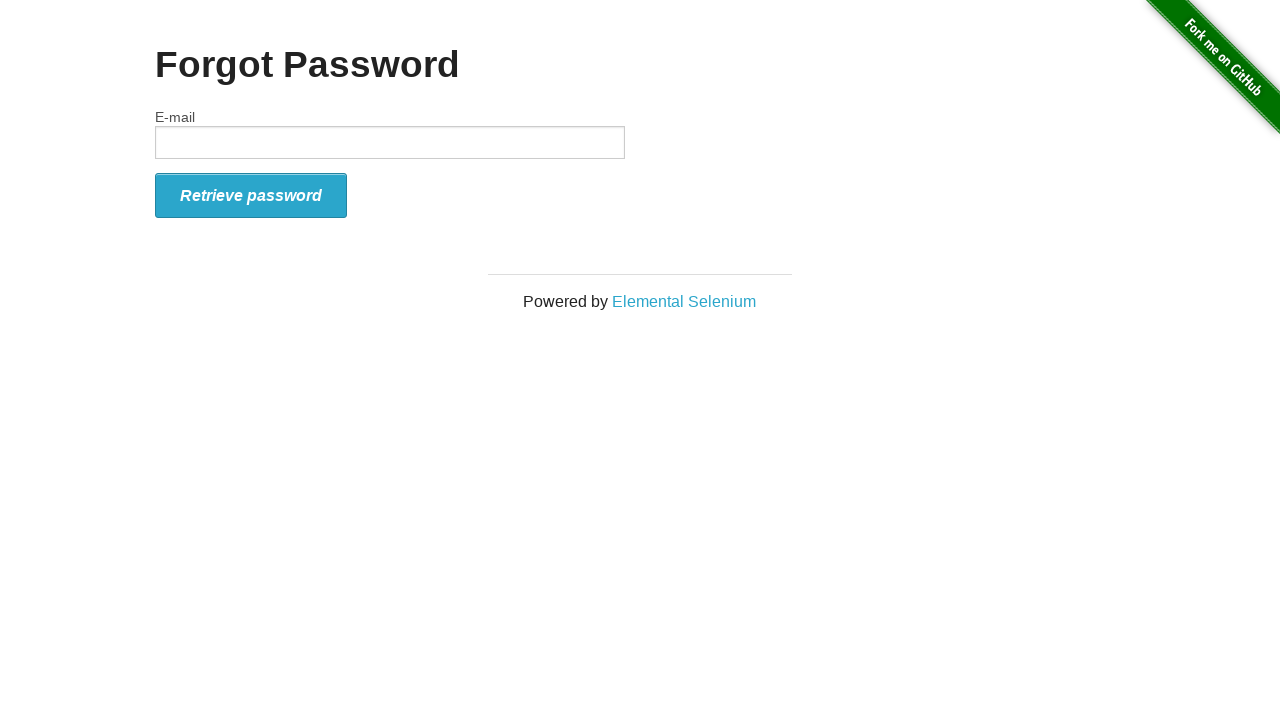

Cleared email input field on #email
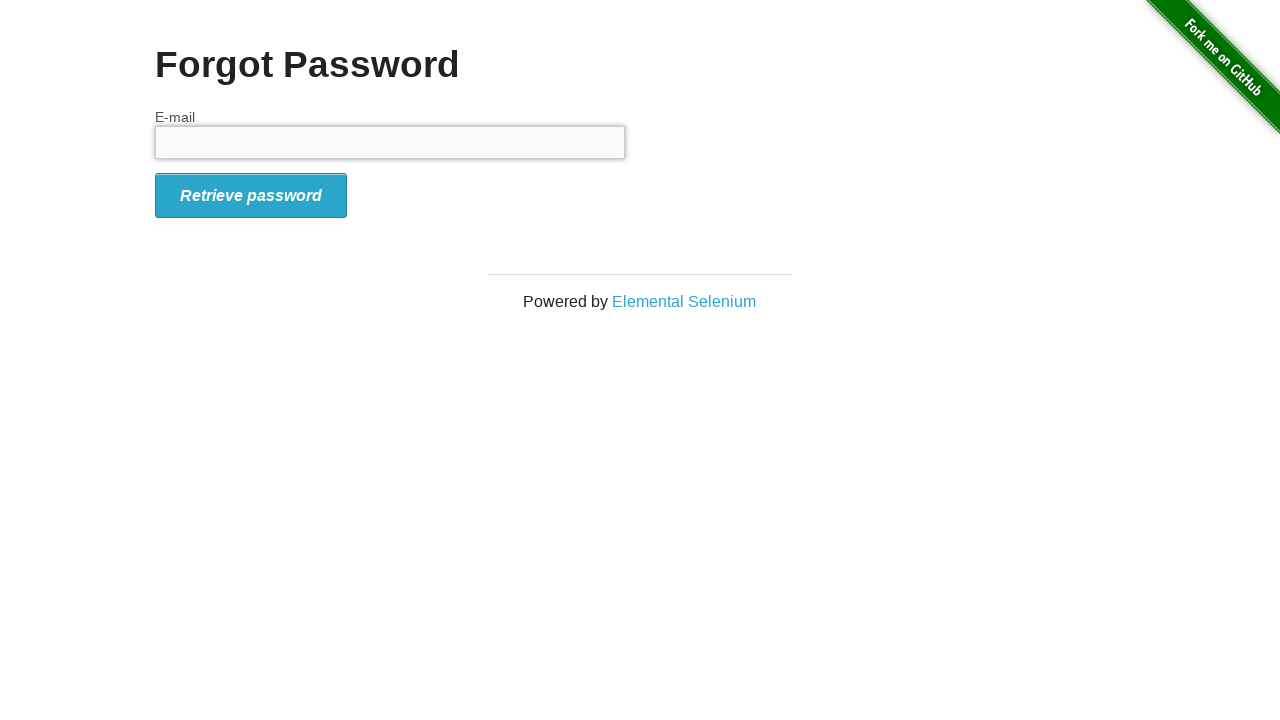

Filled email input field with 'test@test.com' on #email
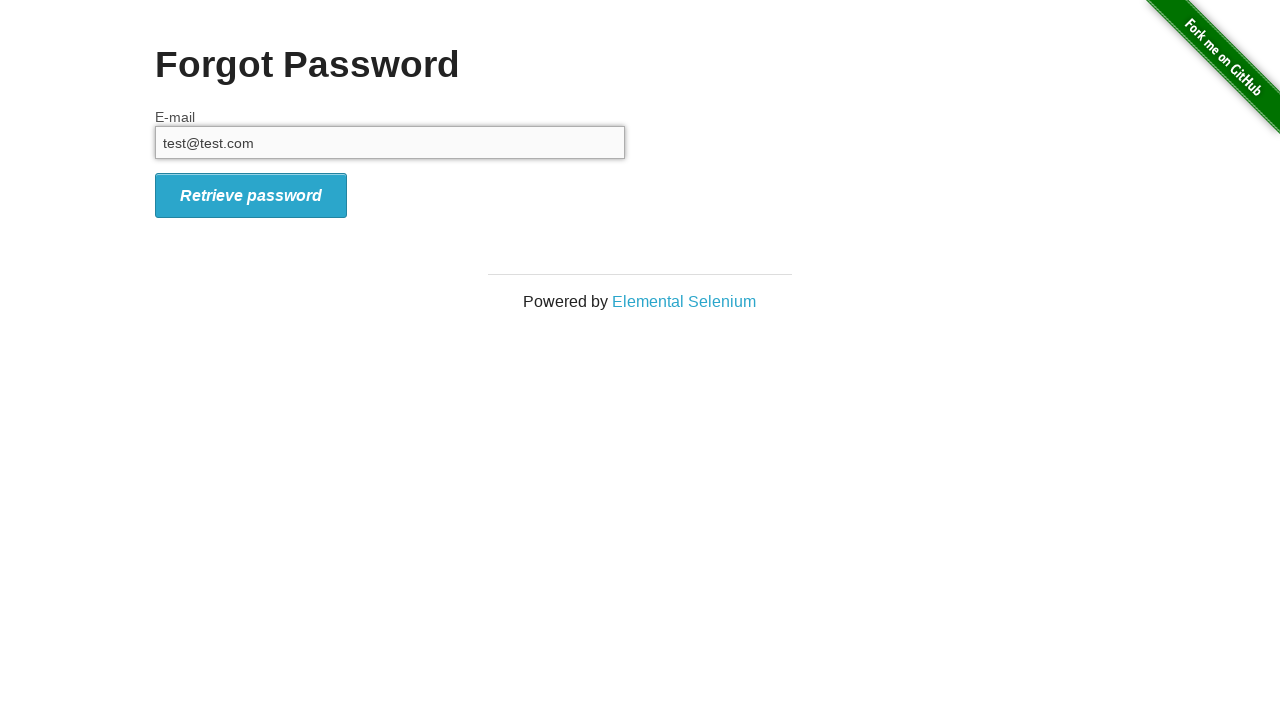

Submitted password recovery form by pressing Enter on #email
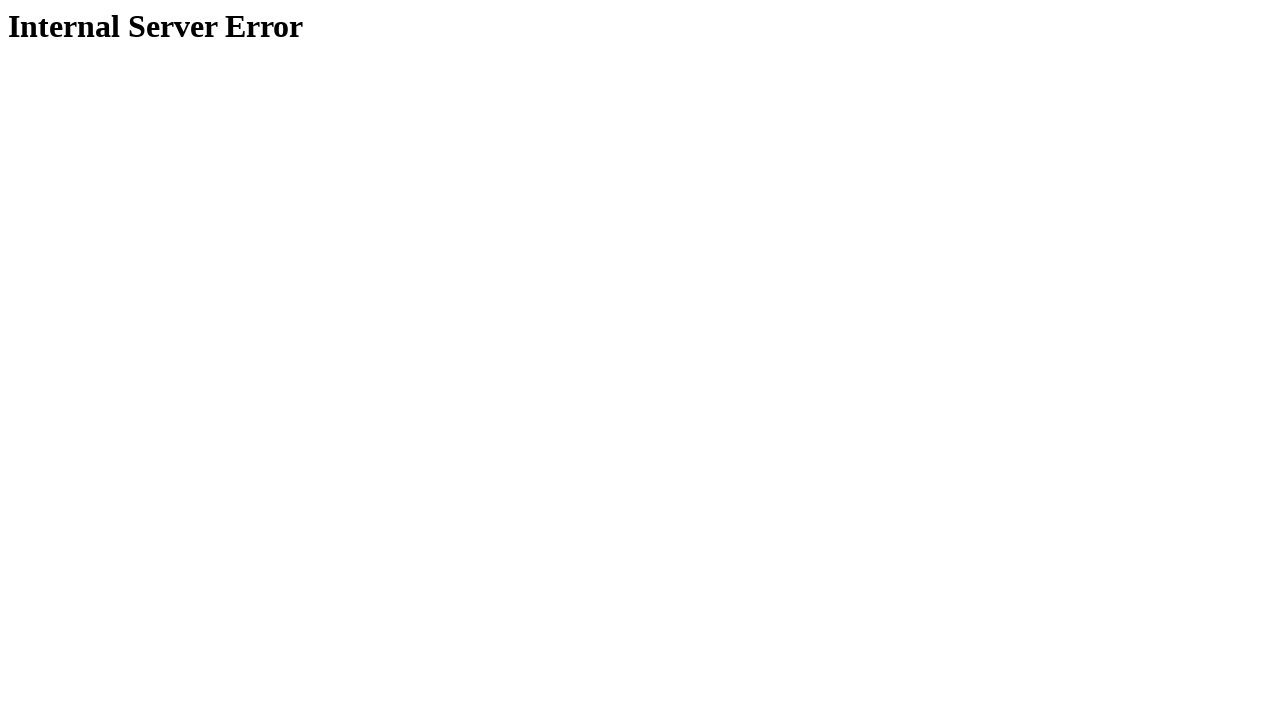

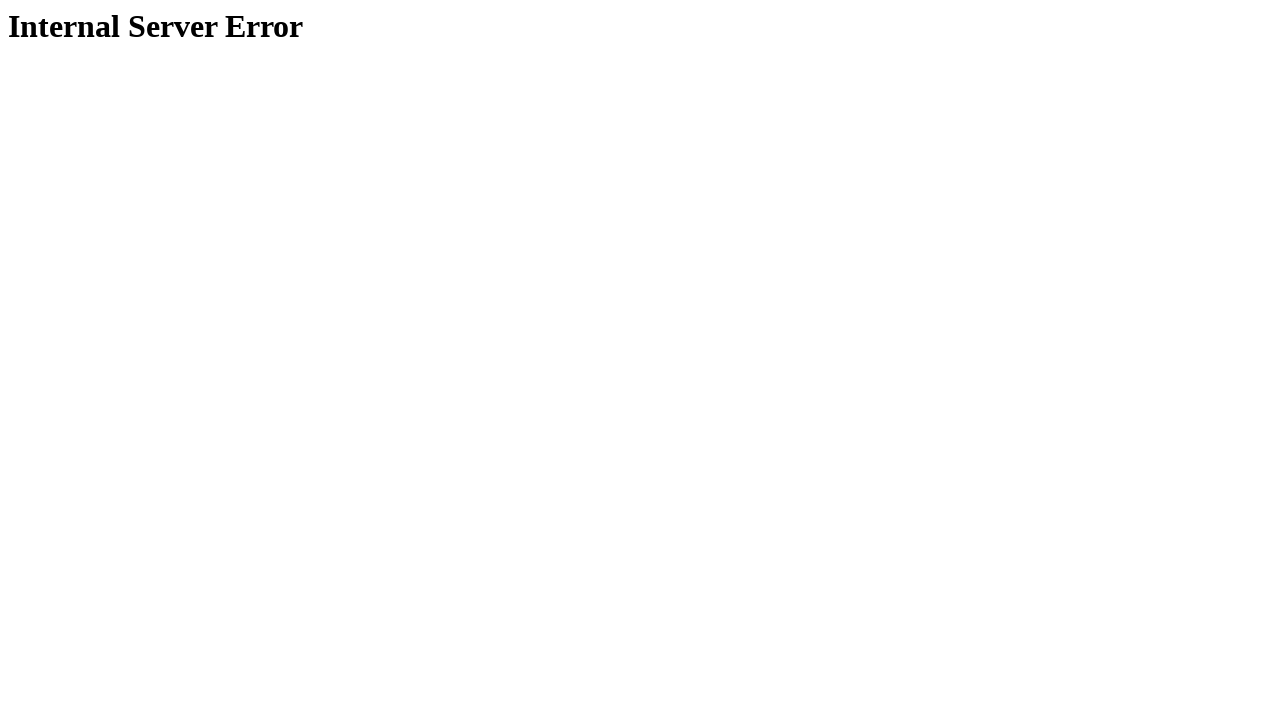